Tests page loading behavior by navigating to homepage and blog page, checking for loading indicators, and verifying that content loads properly without infinite loading states.

Starting URL: https://test-studio-firebase.vercel.app/

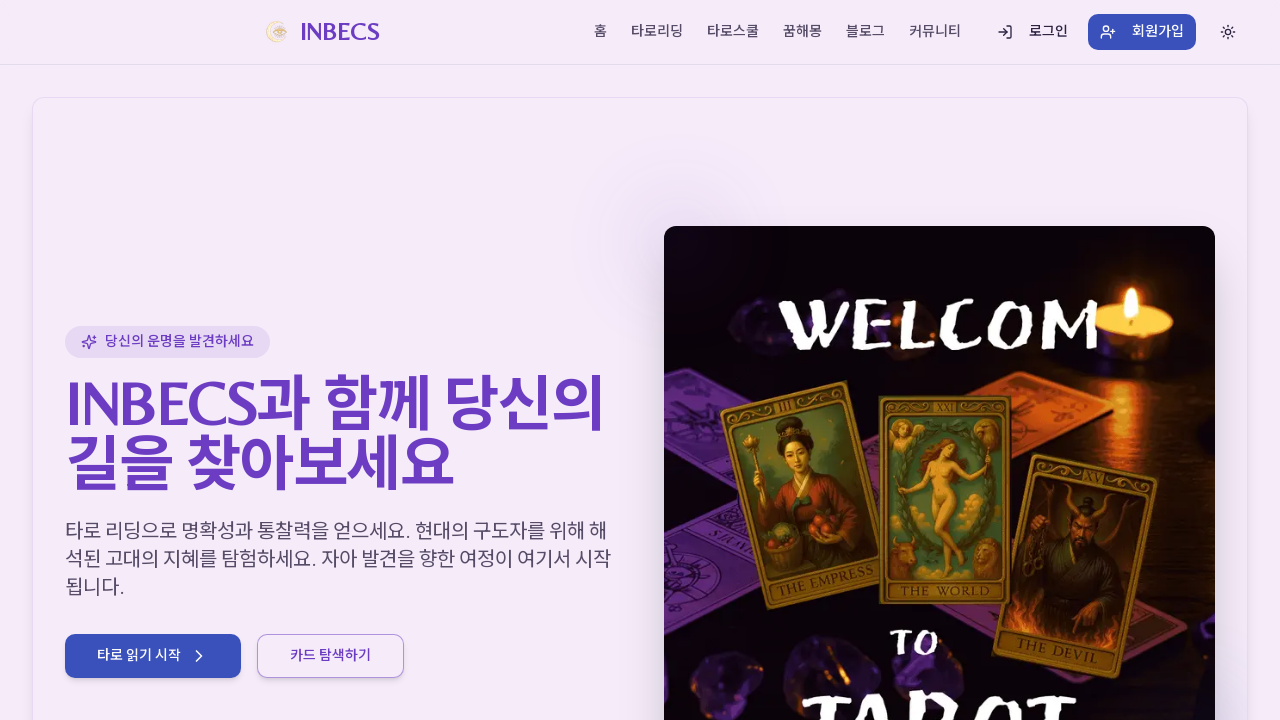

Waited for homepage to reach networkidle state
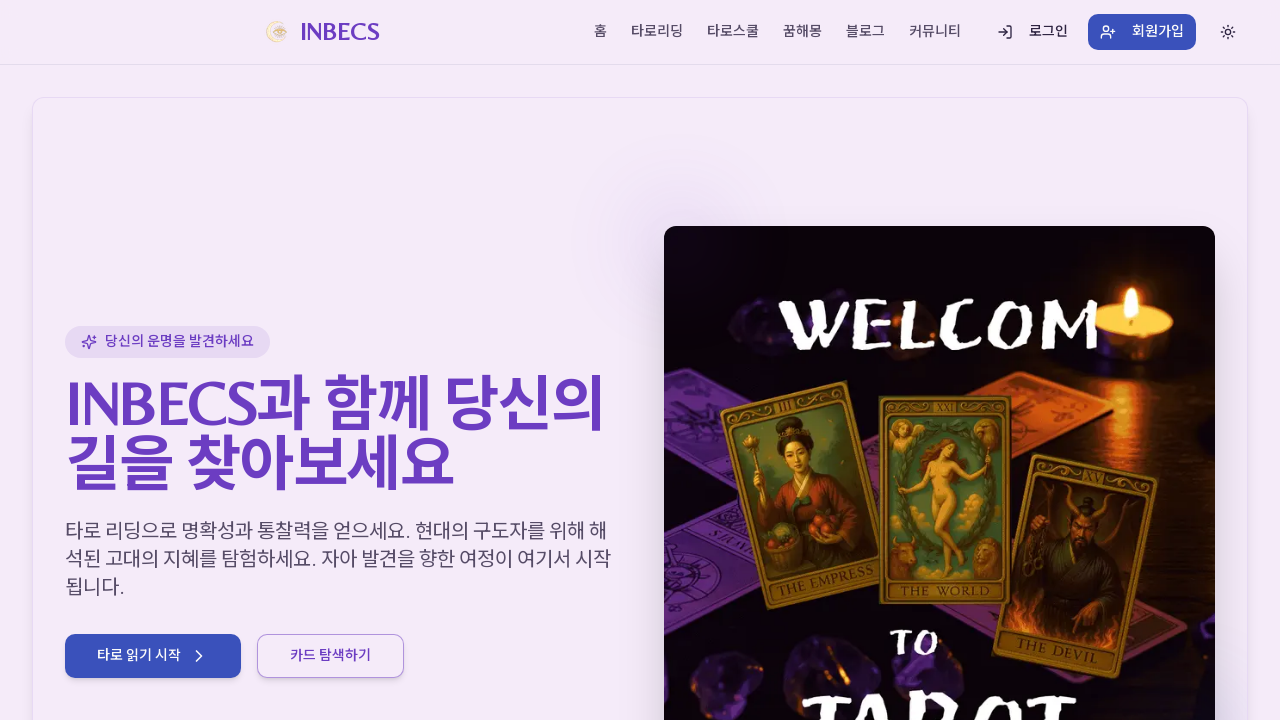

Checked for loading spinner on homepage - visible: False
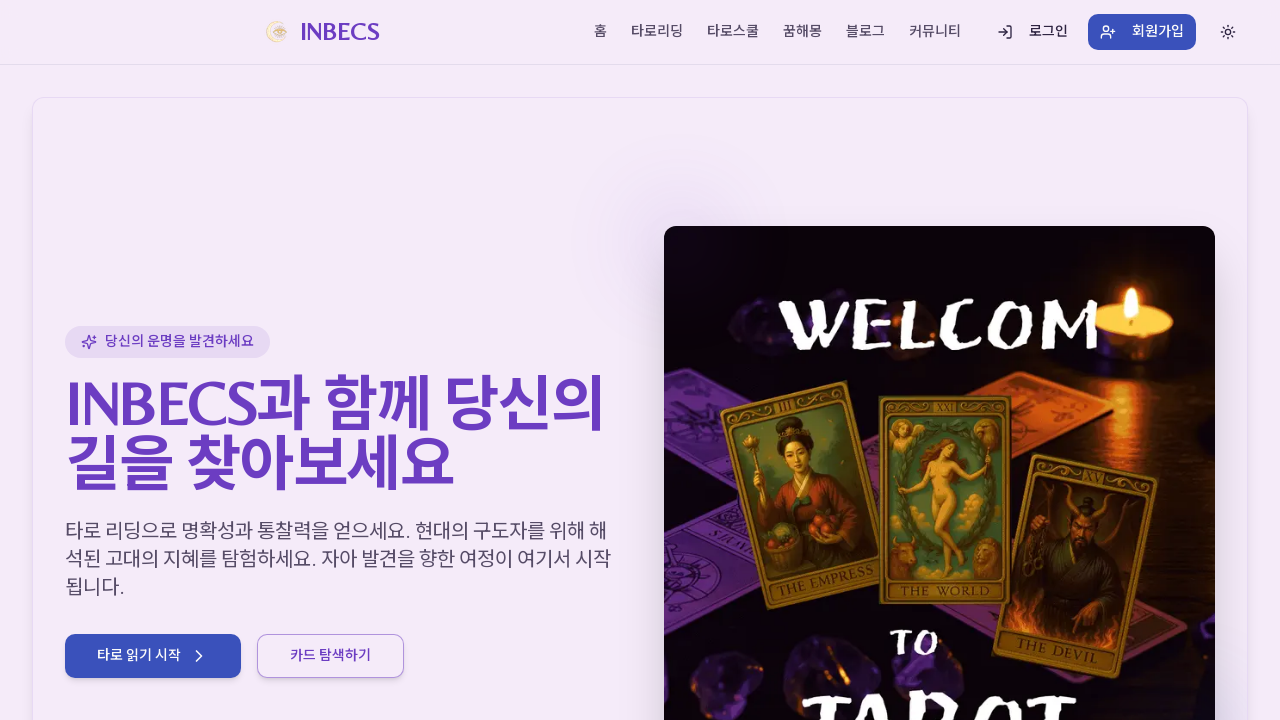

Waited 3 seconds to observe loading state
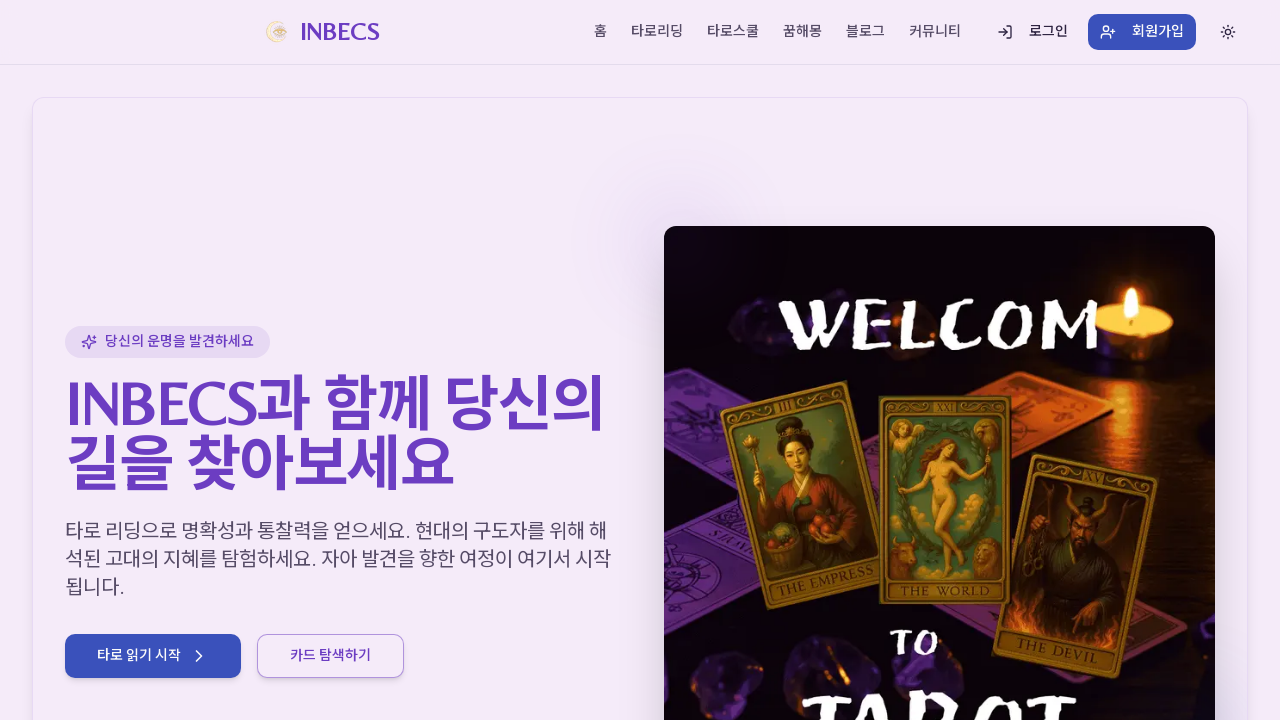

Navigated to blog page and waited for networkidle state
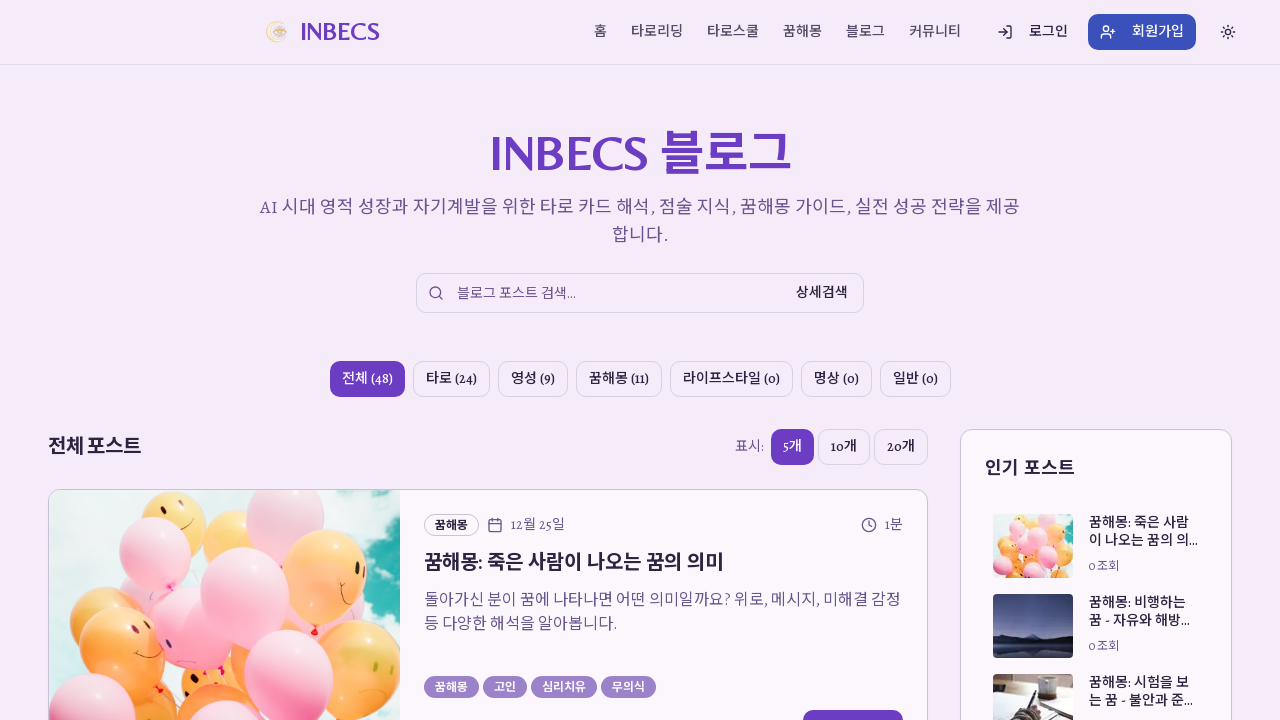

Checked for loading spinner on blog page - visible: False
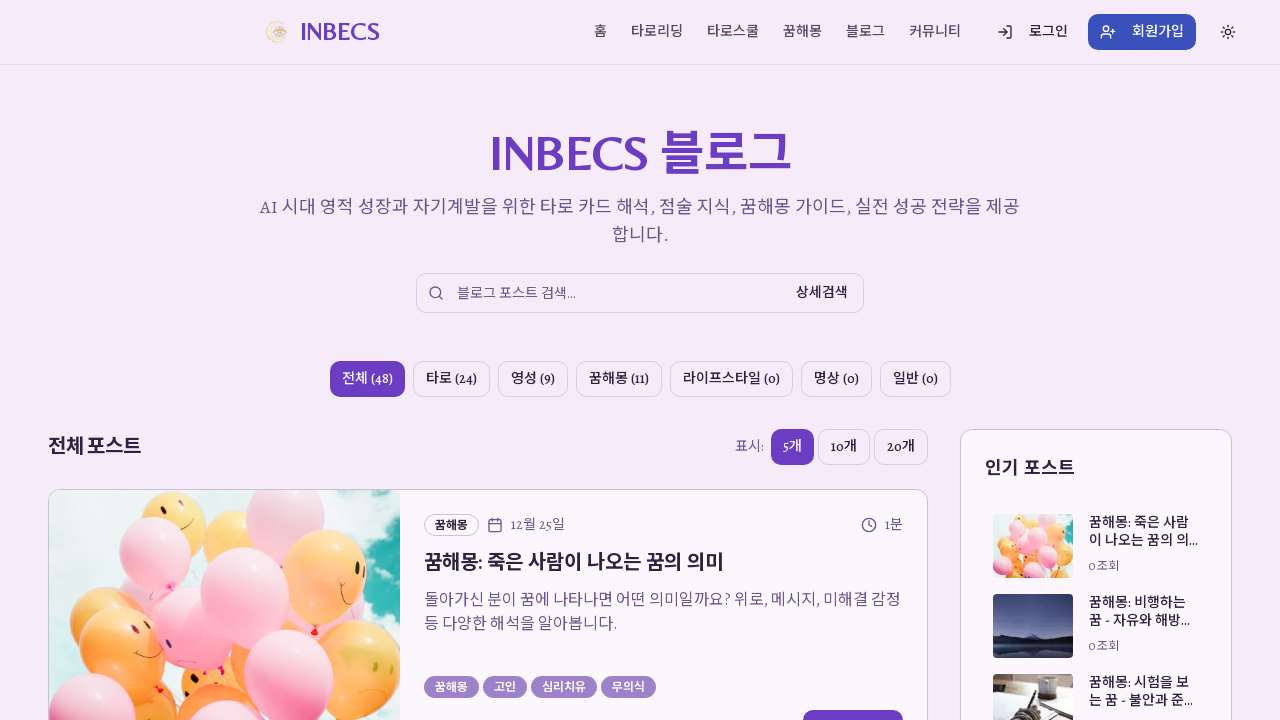

Waited 3 seconds for blog content to load
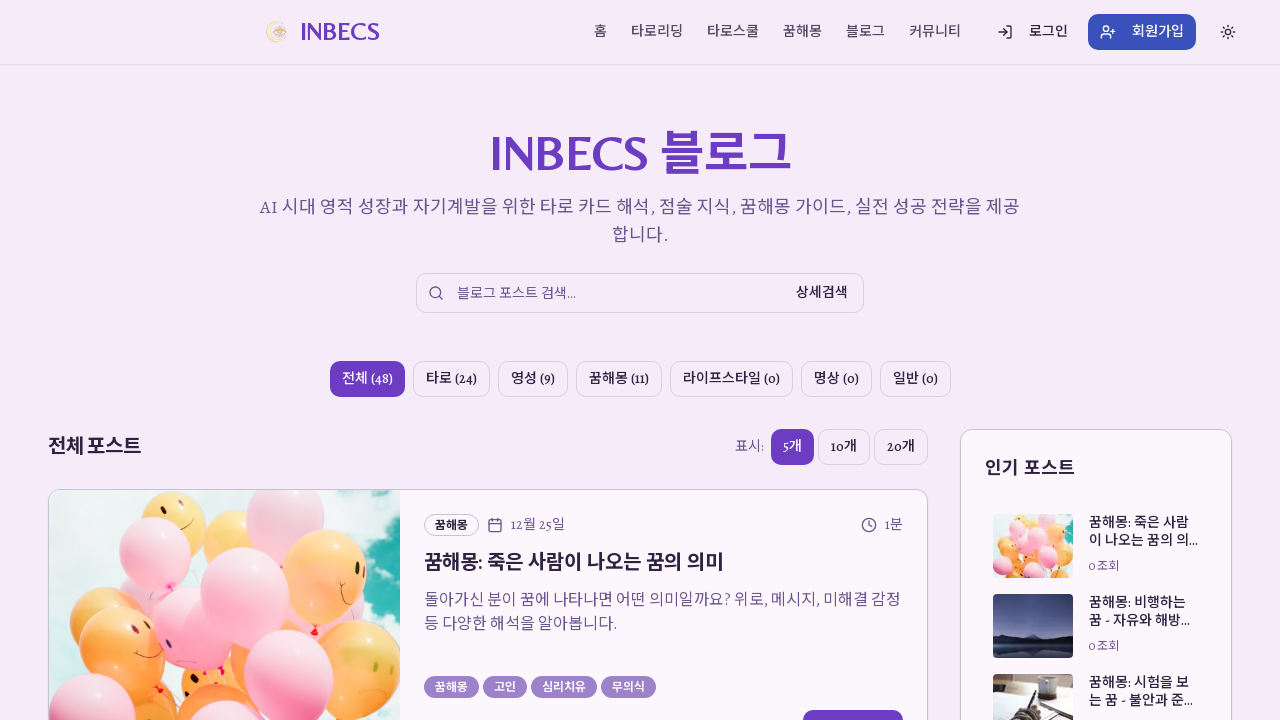

Retrieved blog cards/article elements - found 7 items
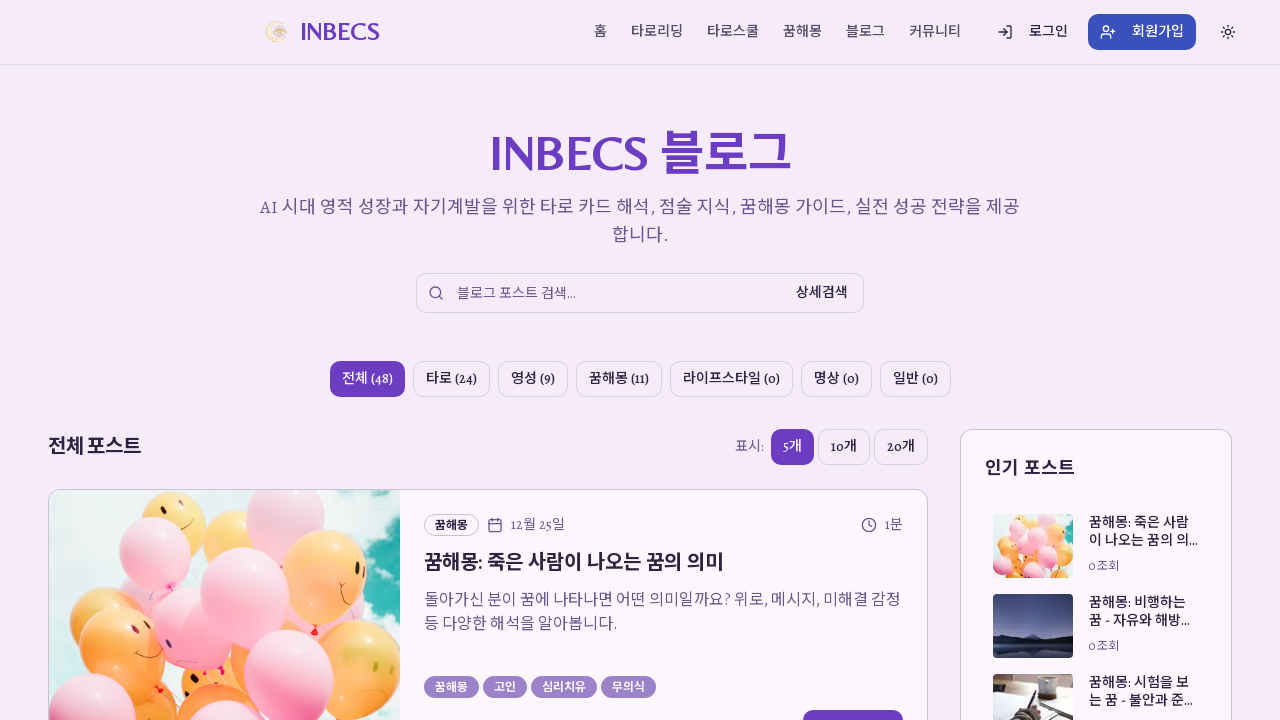

Reloaded blog page and waited for networkidle state
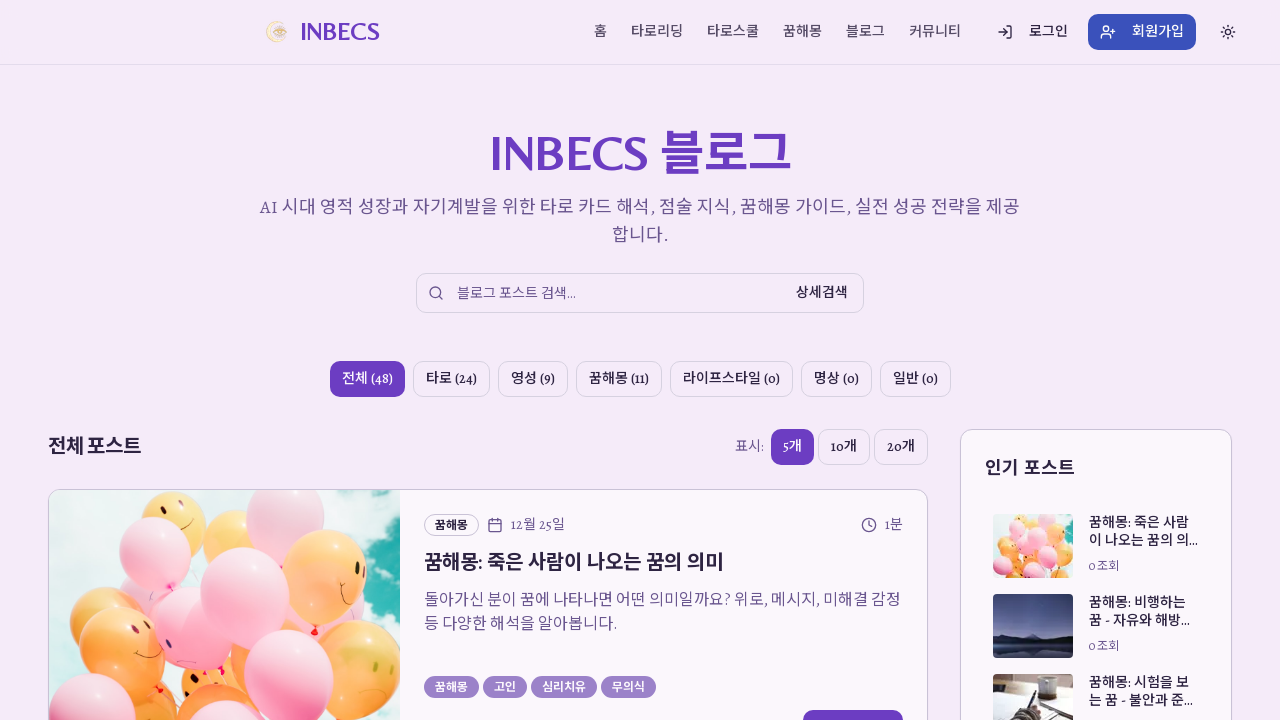

Waited 3 seconds to observe final loading state
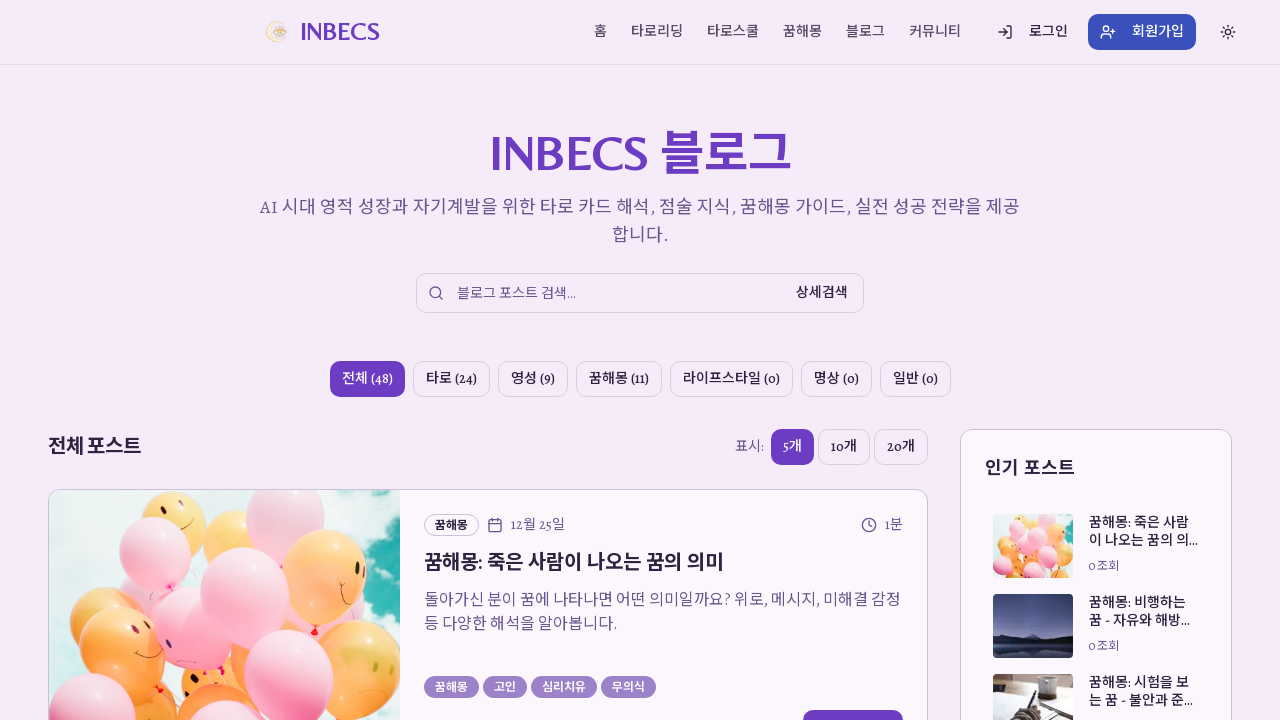

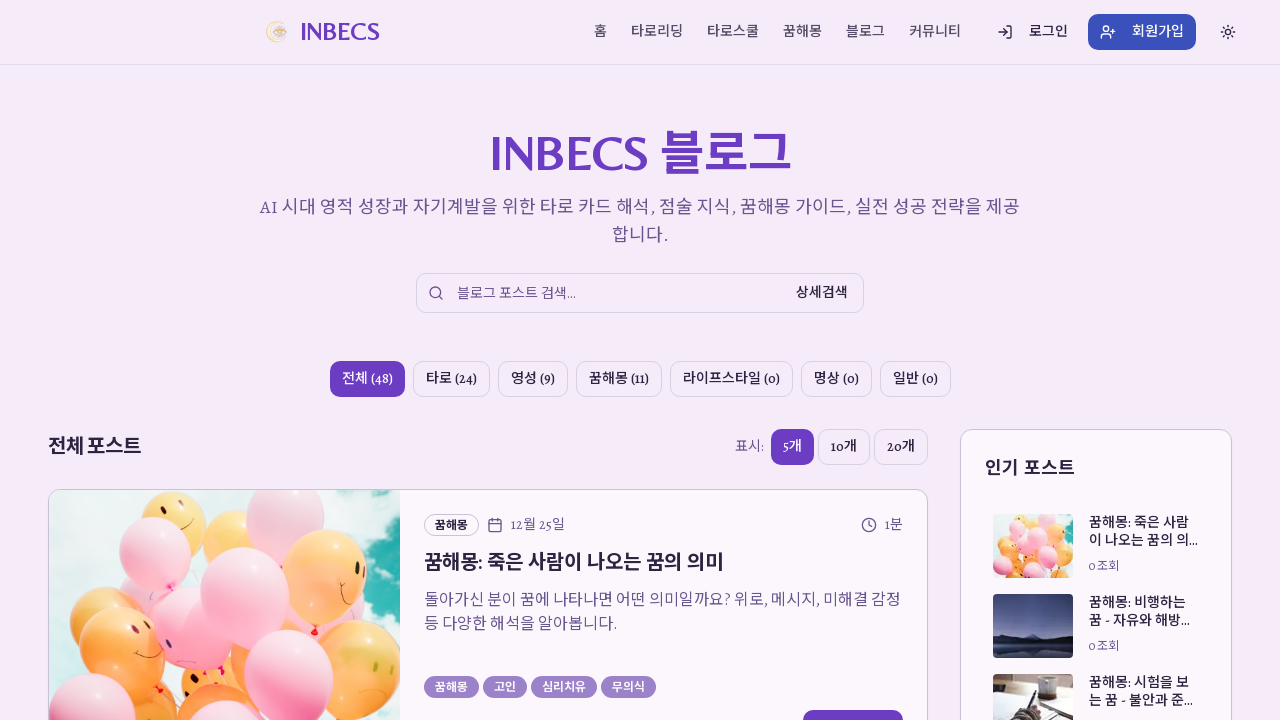